Tests drag and drop functionality on jQuery UI demo page by dragging an element into a drop zone, then navigates to the Slider page

Starting URL: https://jqueryui.com/droppable/

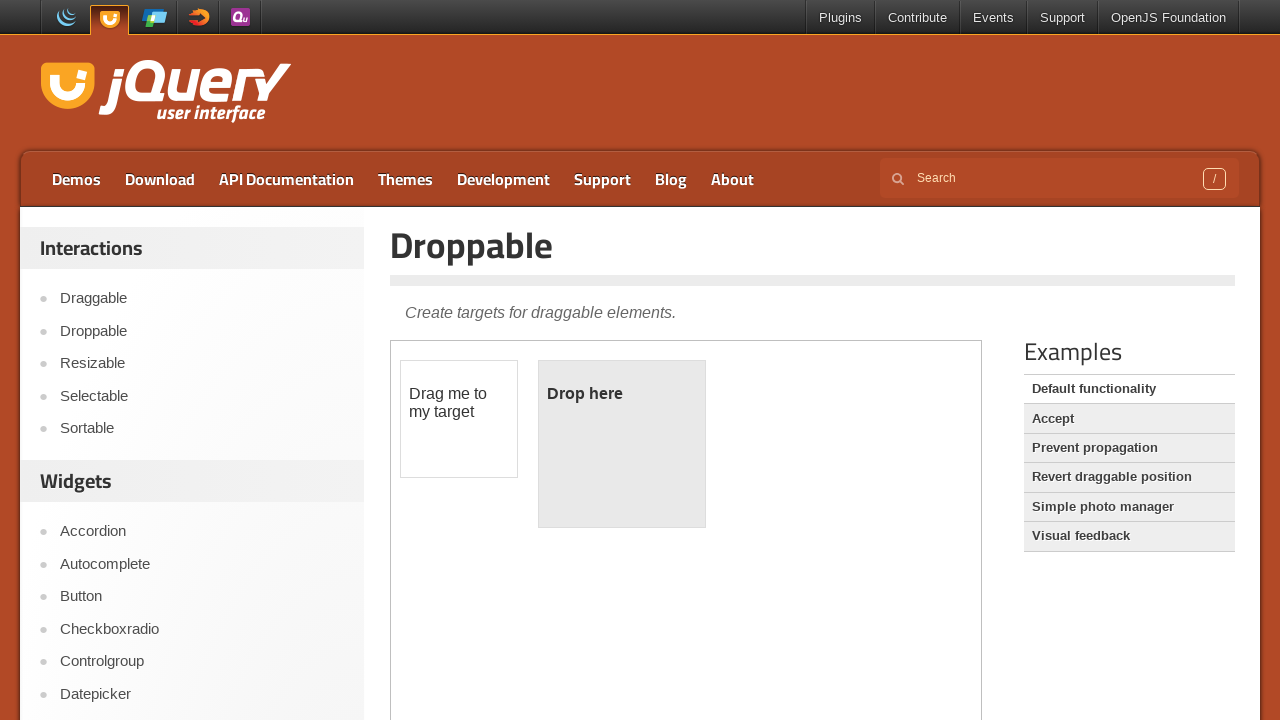

Located the demo iframe
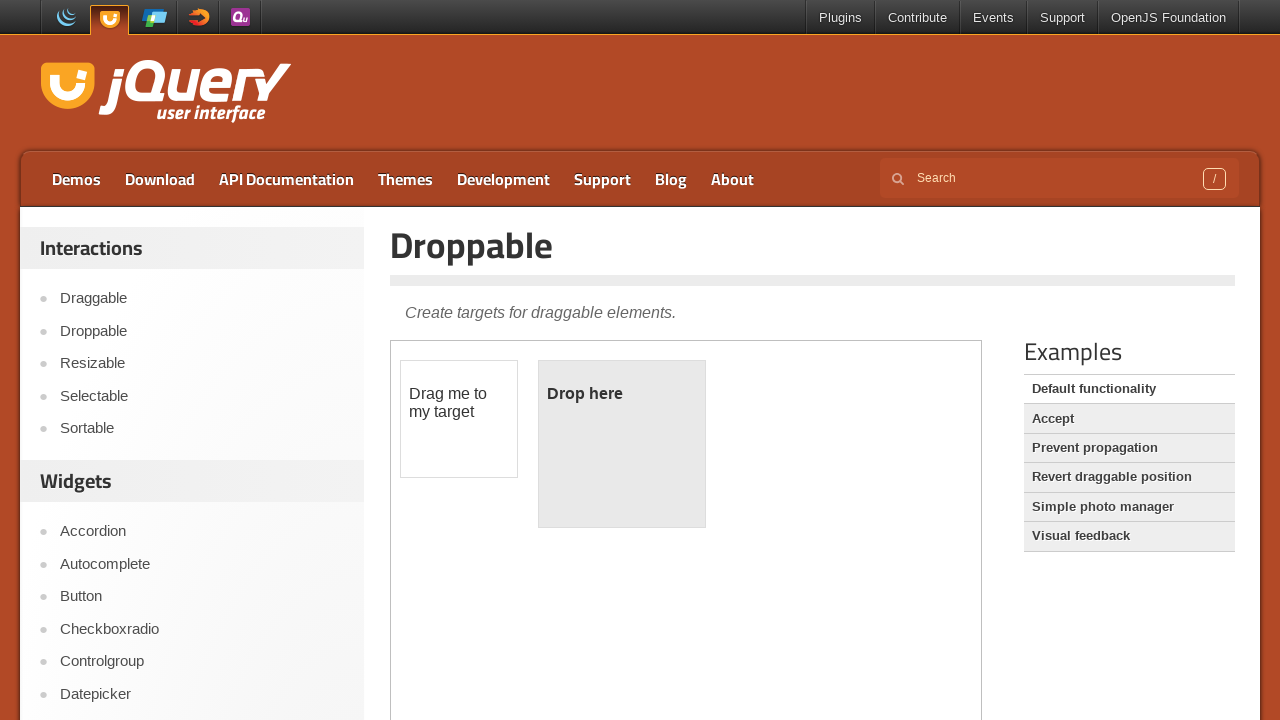

Located the draggable element
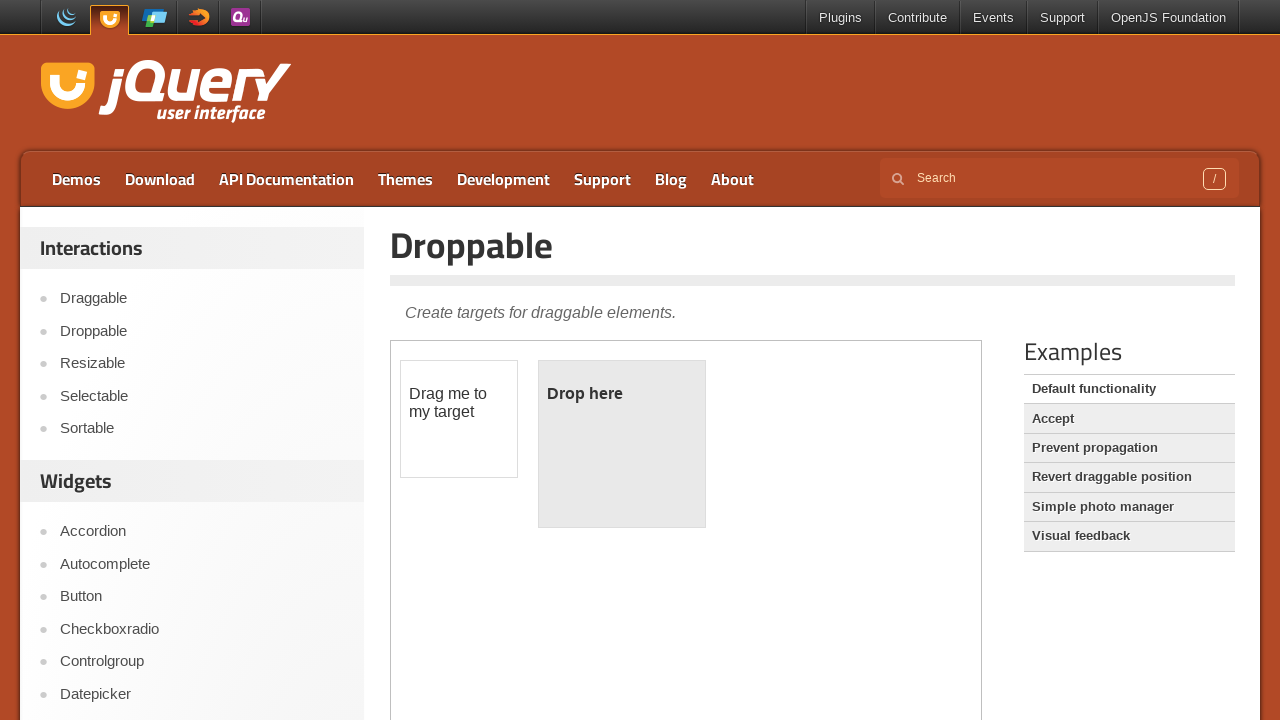

Located the droppable element
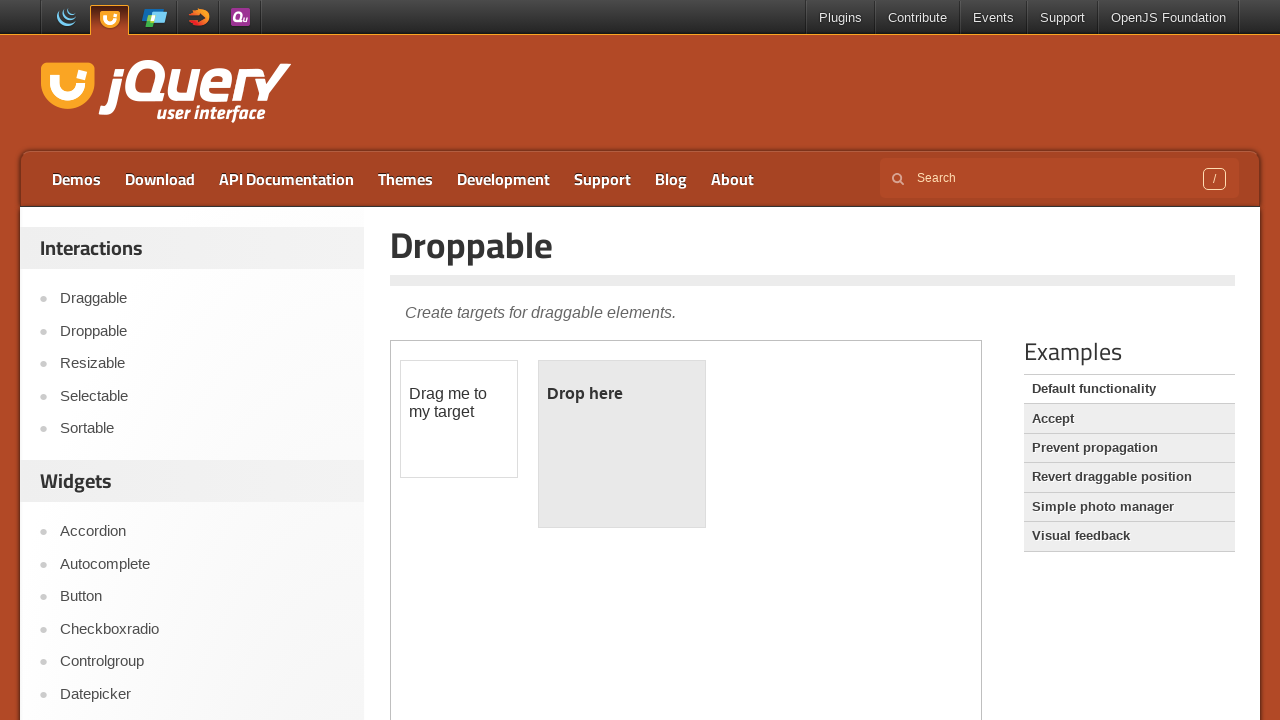

Dragged element into drop zone at (622, 444)
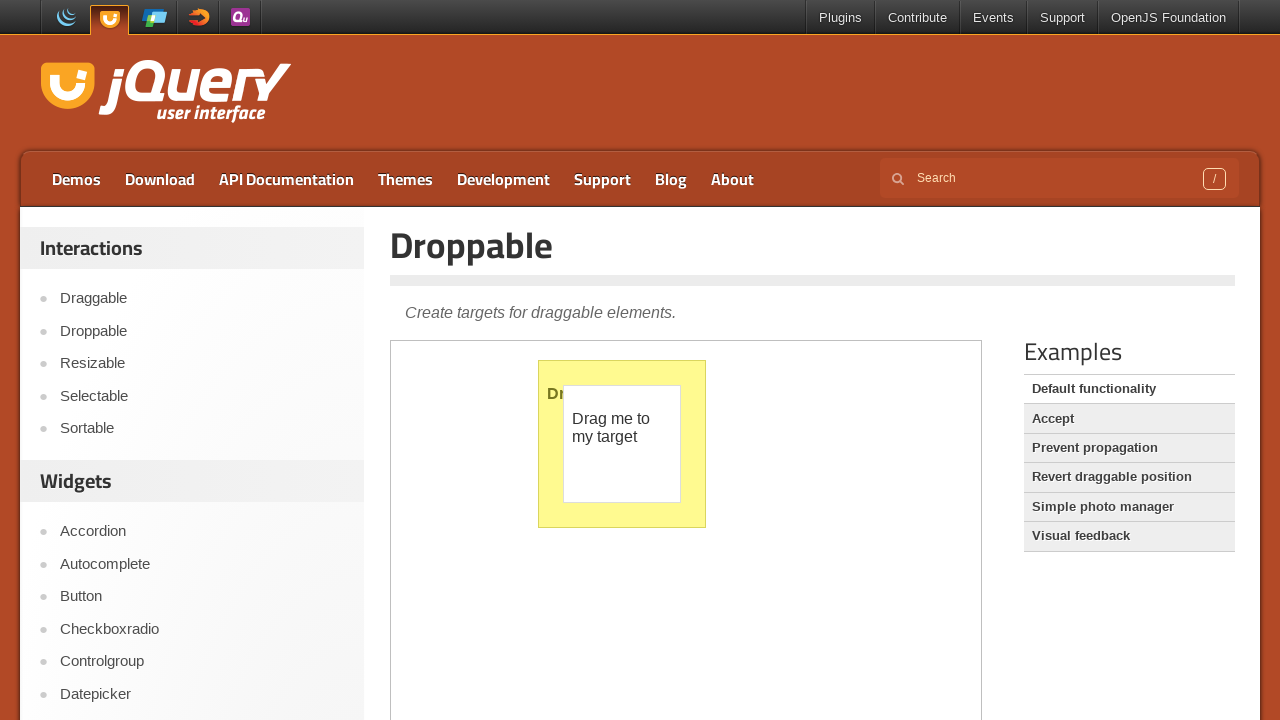

Navigated to the Slider page at (202, 361) on text=Slider
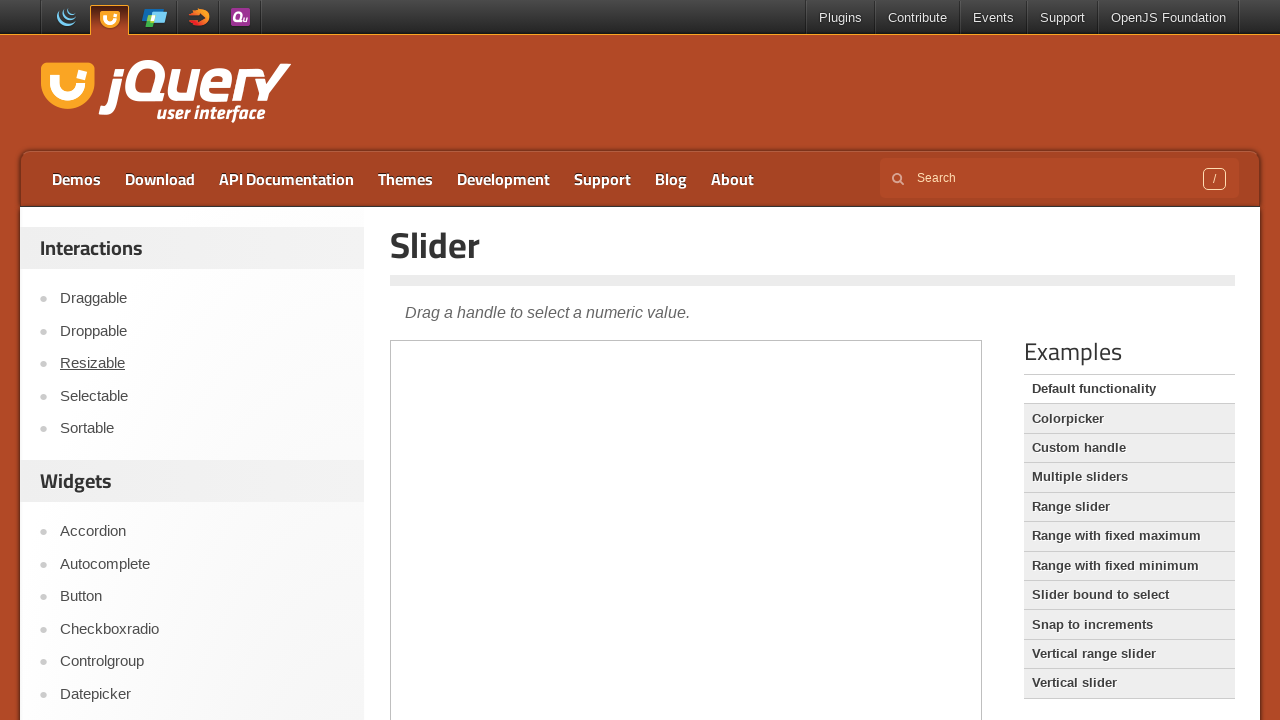

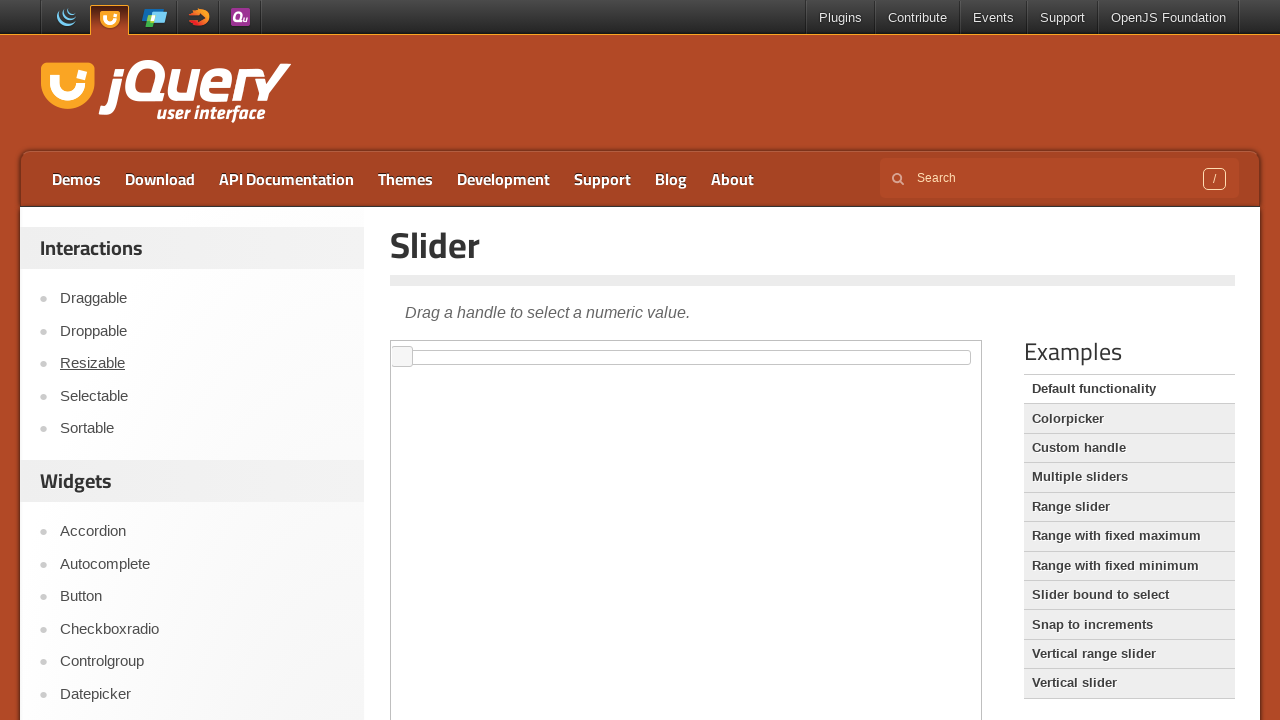